Tests Add/Remove Elements functionality by clicking Add Element button twice, then clicking Delete buttons to remove them

Starting URL: https://the-internet.herokuapp.com/

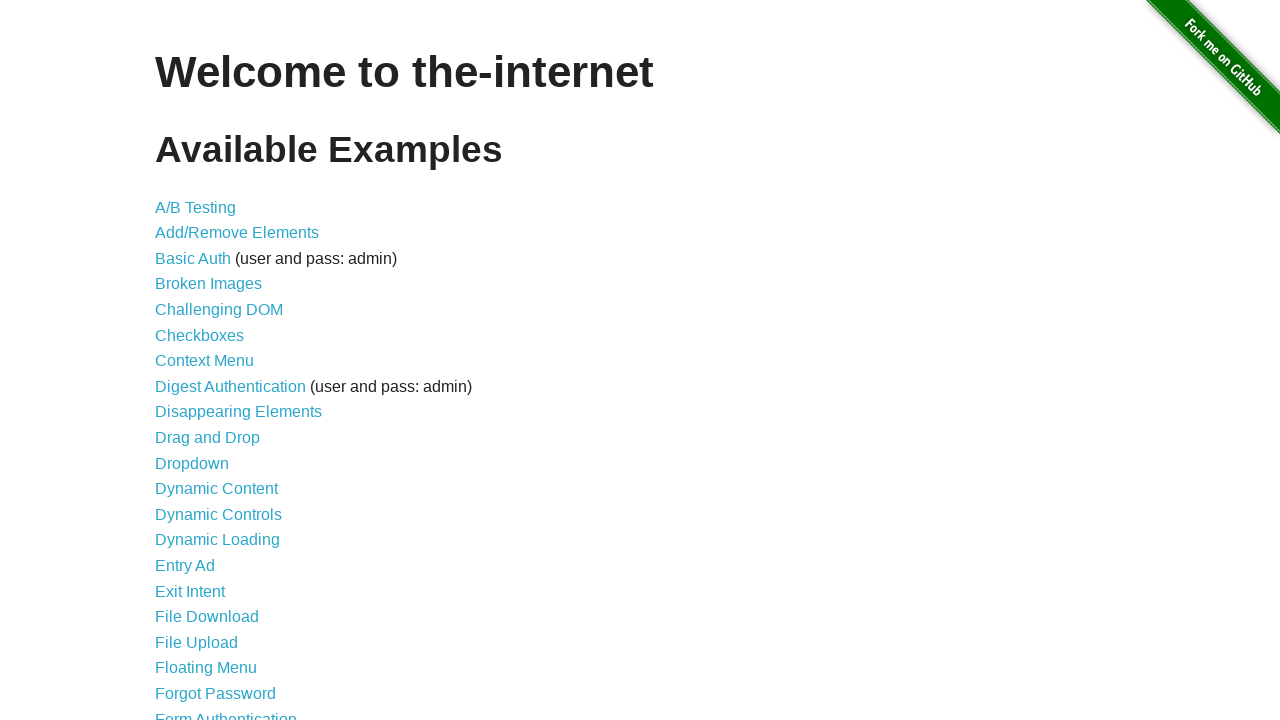

Clicked on Add/Remove Elements link at (237, 233) on xpath=//*[contains(text(), 'Remove Elements')]
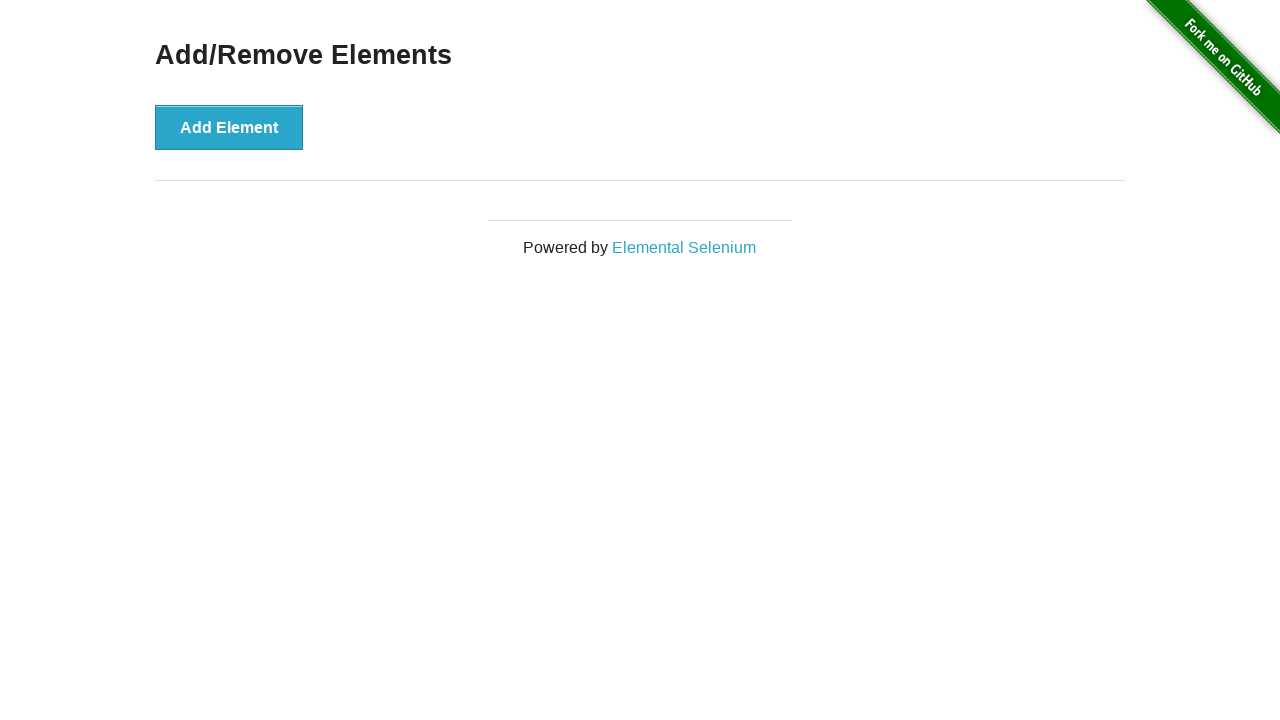

Add Element button loaded
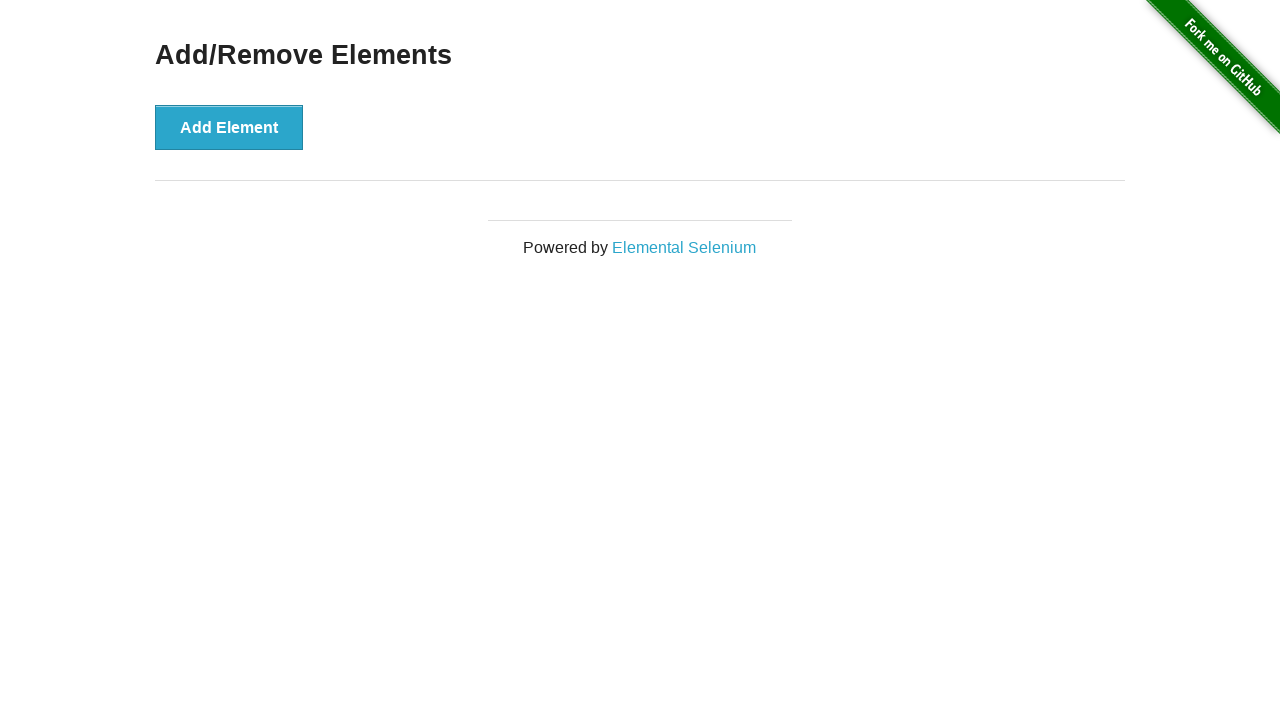

Clicked Add Element button (first time) at (229, 127) on xpath=//*[contains(text(), 'Add Element')]
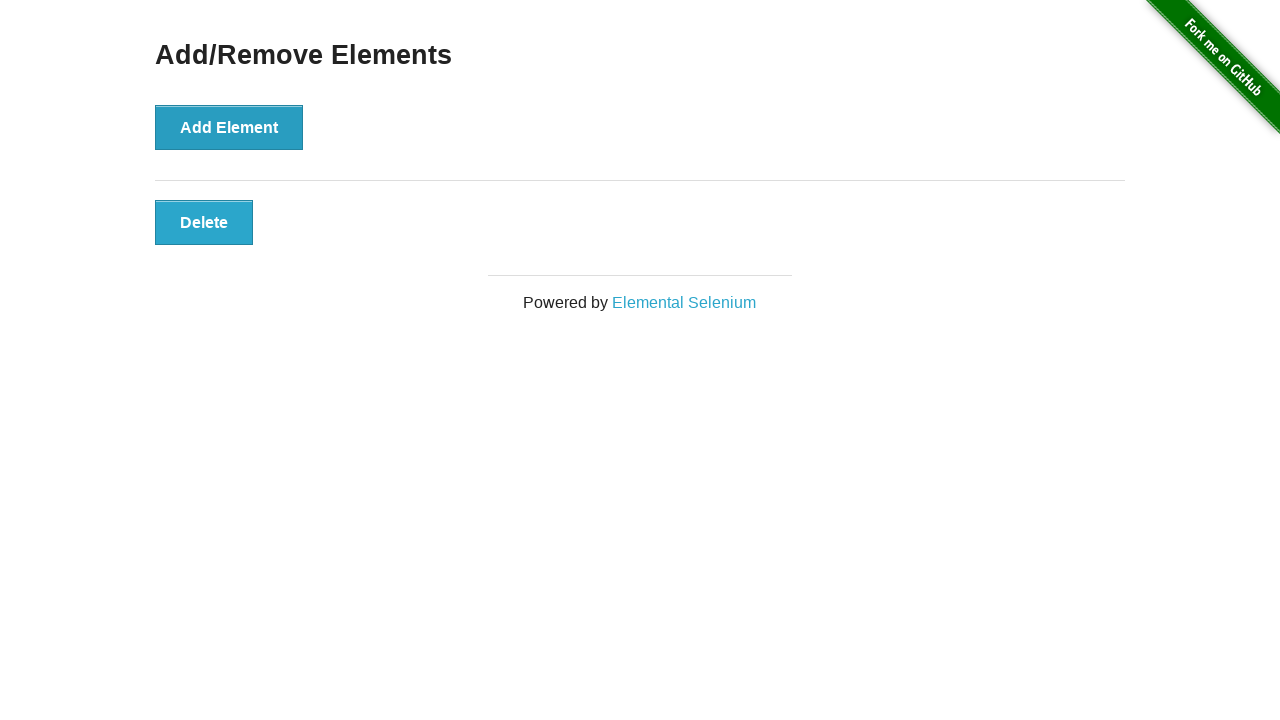

Waited 500ms after first Add Element click
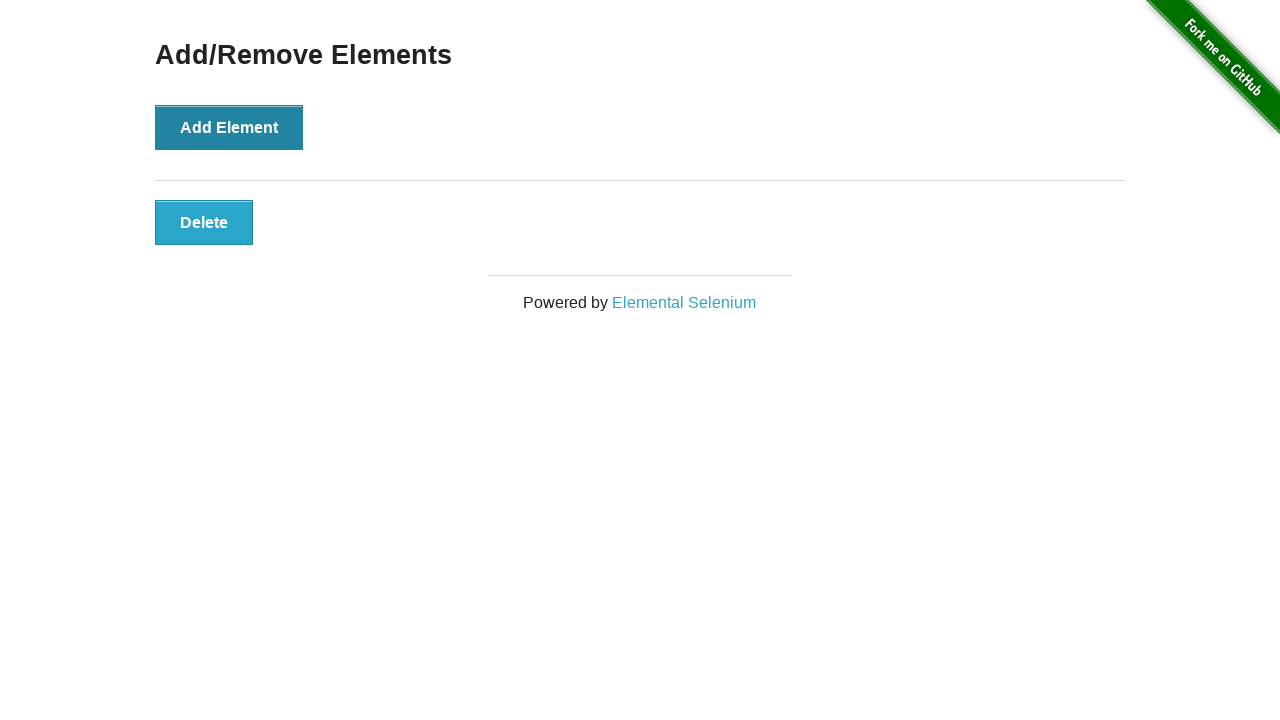

Clicked Add Element button (second time) at (229, 127) on xpath=//*[contains(text(), 'Add Element')]
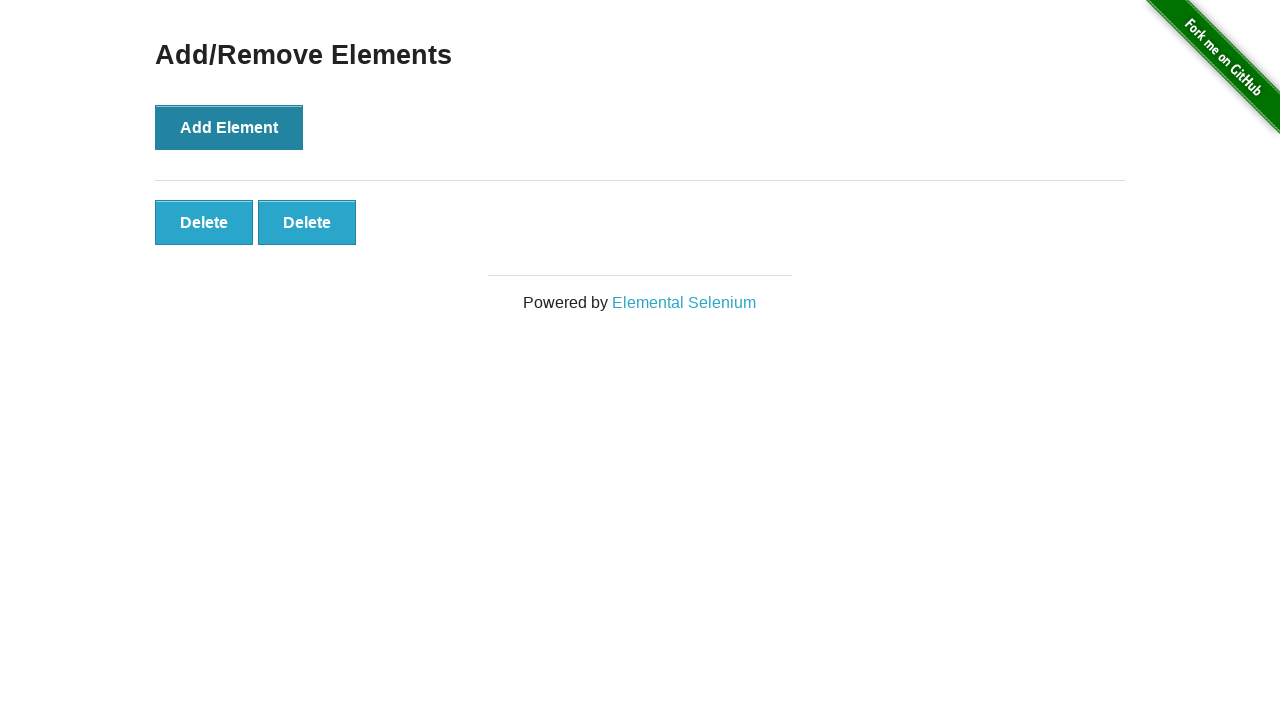

Waited 500ms after second Add Element click
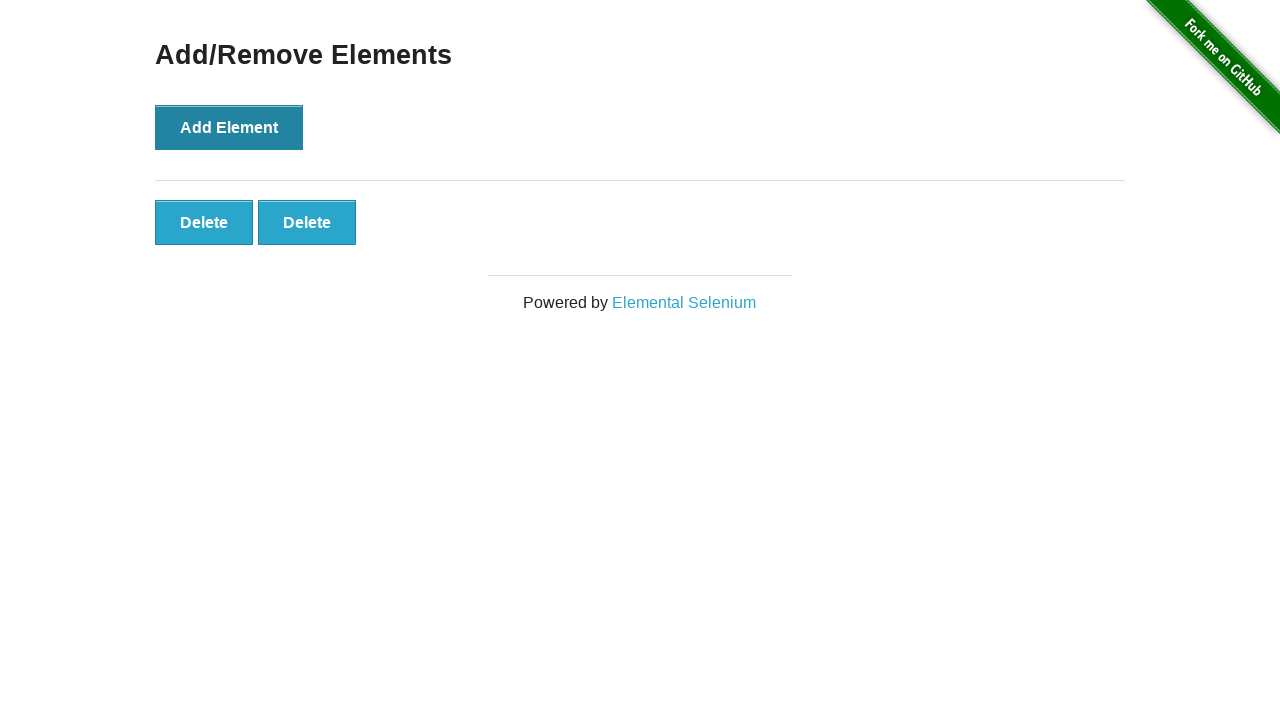

Clicked Delete button (first element) at (204, 222) on xpath=//*[contains(text(), 'Delete')]
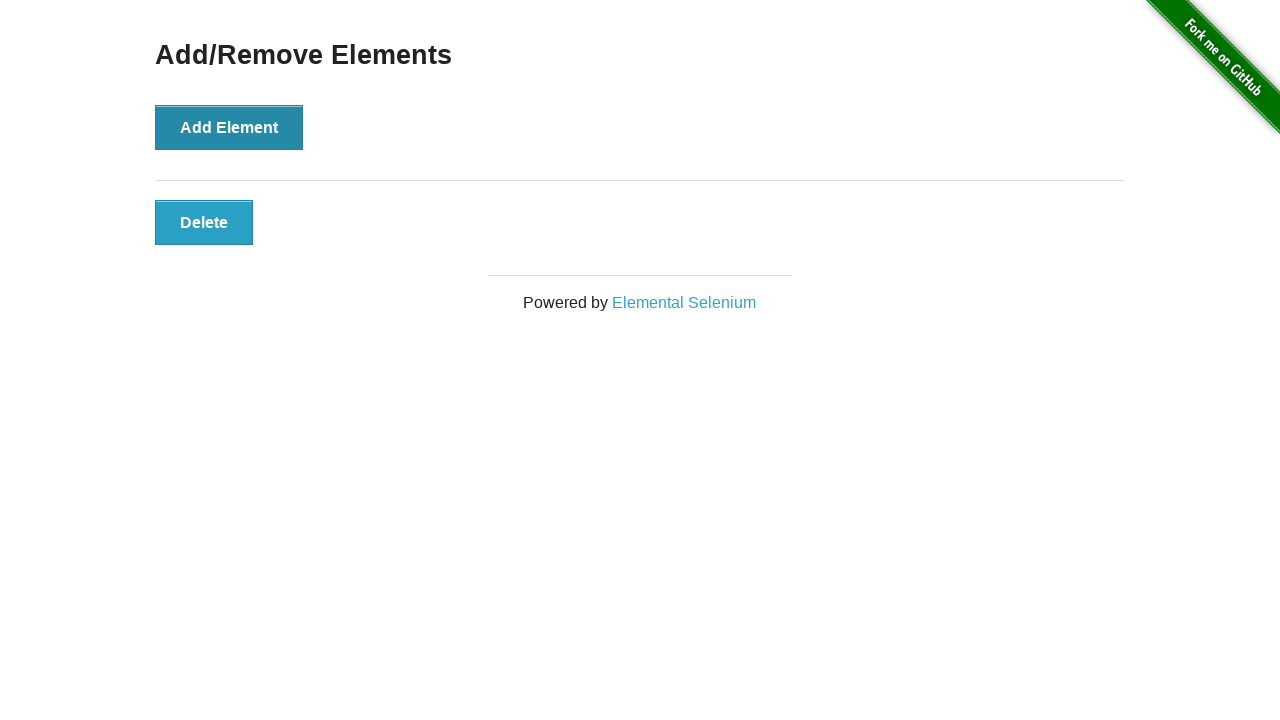

Waited 500ms after first Delete click
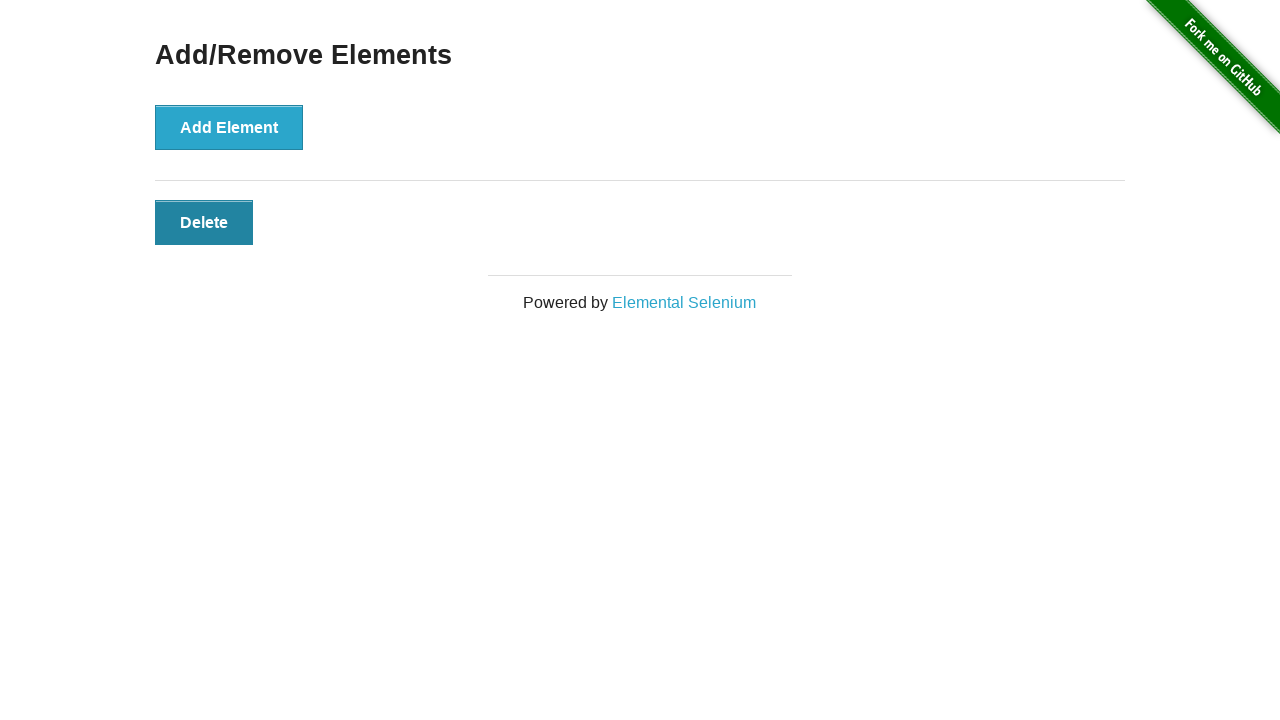

Clicked Delete button (second element) at (204, 222) on xpath=//*[contains(text(), 'Delete')]
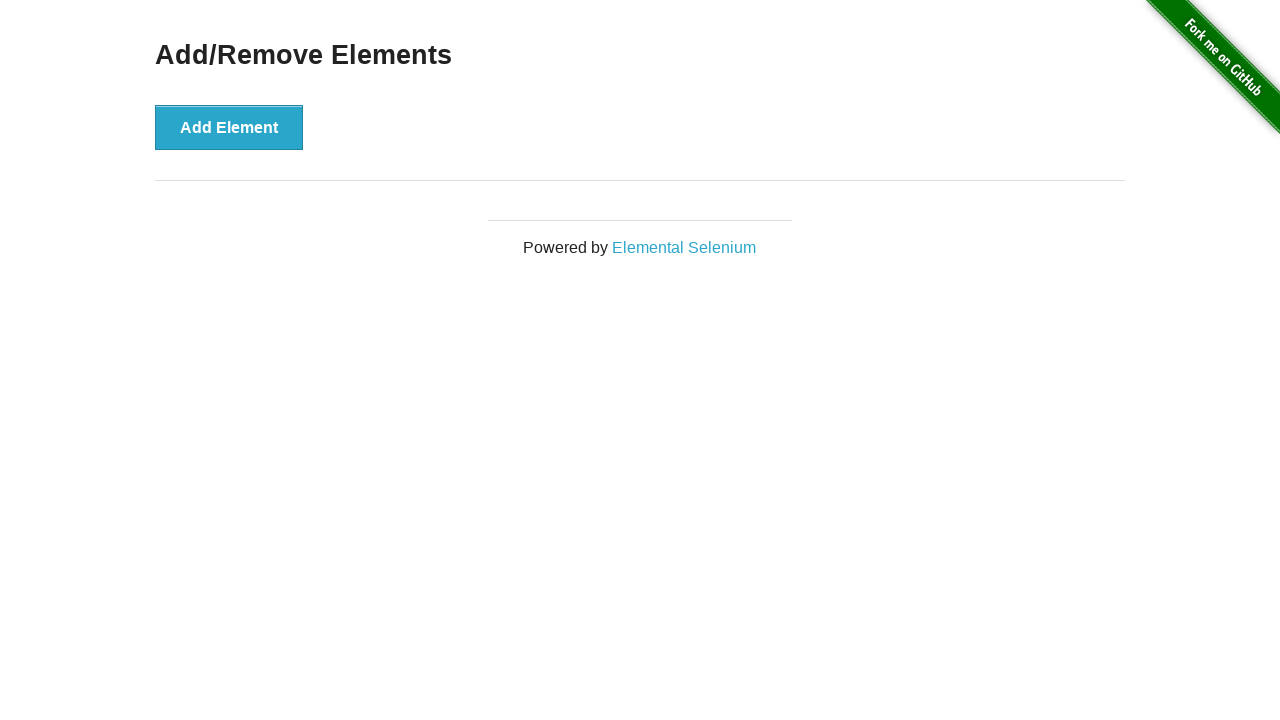

Navigated back to previous page
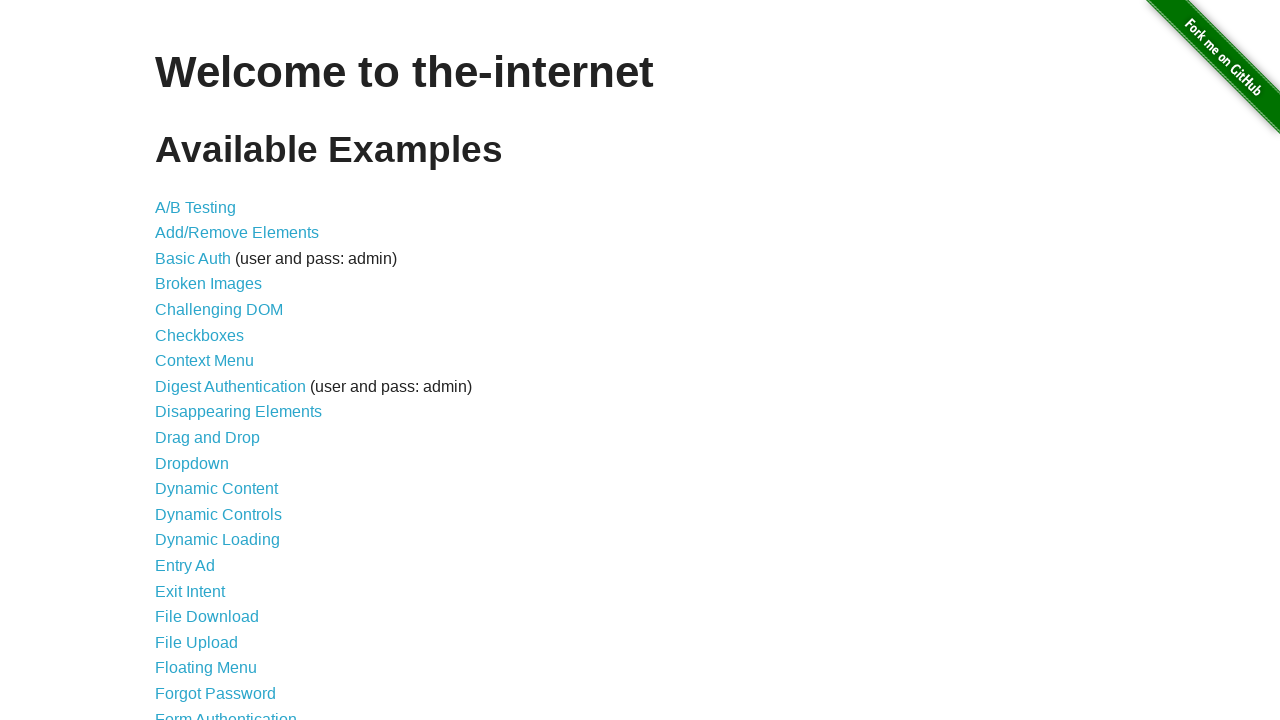

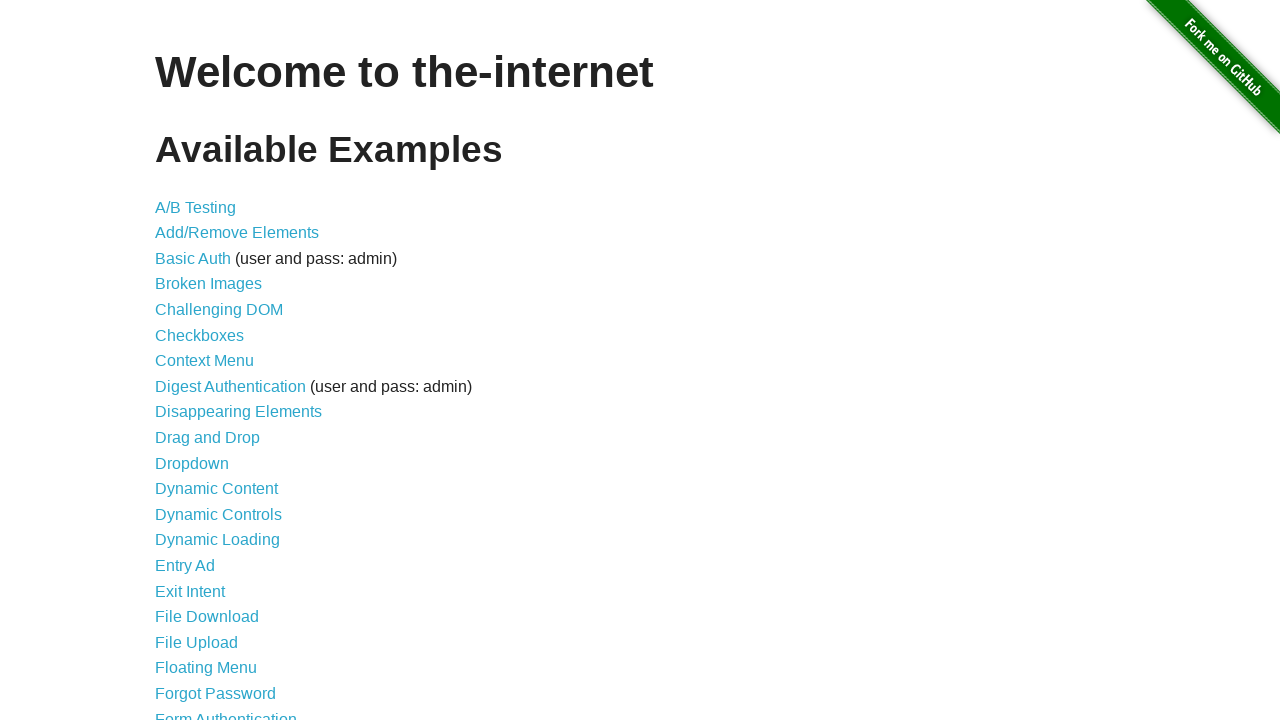